Navigates to Submit new Language page, clicks Submit without filling required fields, and verifies the incomplete input error message

Starting URL: http://www.99-bottles-of-beer.net/

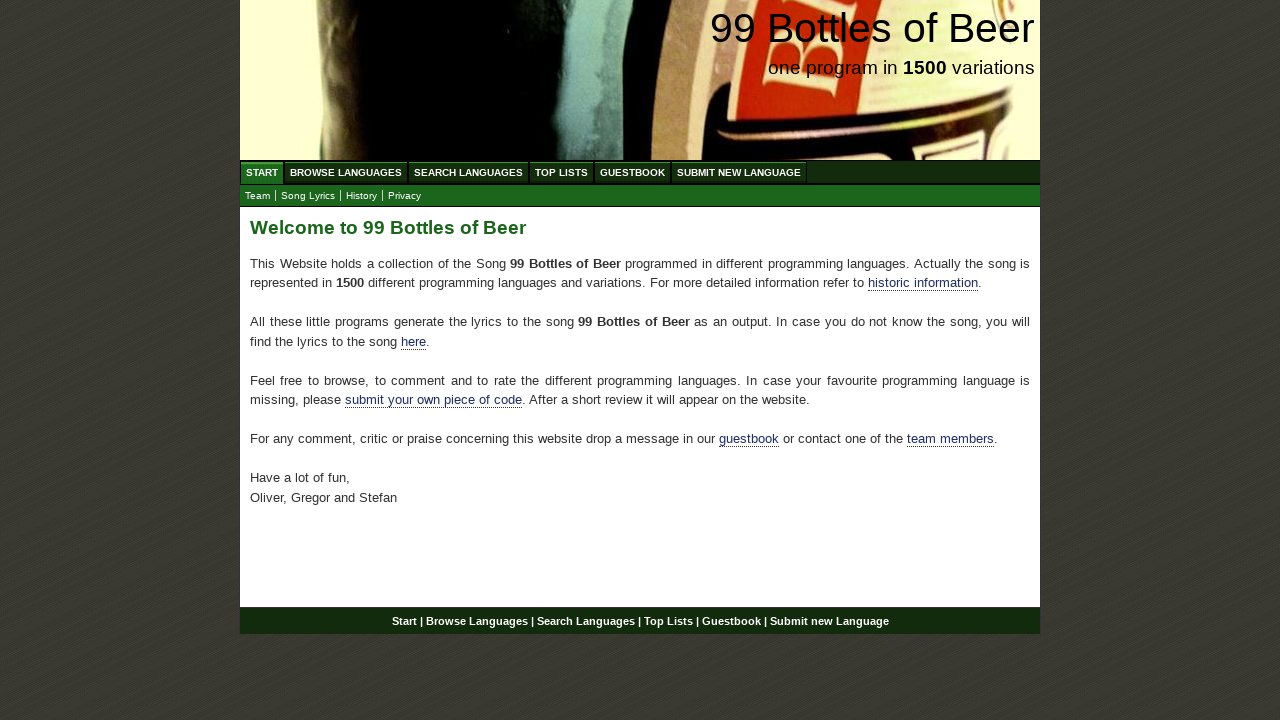

Clicked on 'Submit new Language' menu link at (739, 172) on xpath=//li/a[contains(text(), 'Submit new Language')]
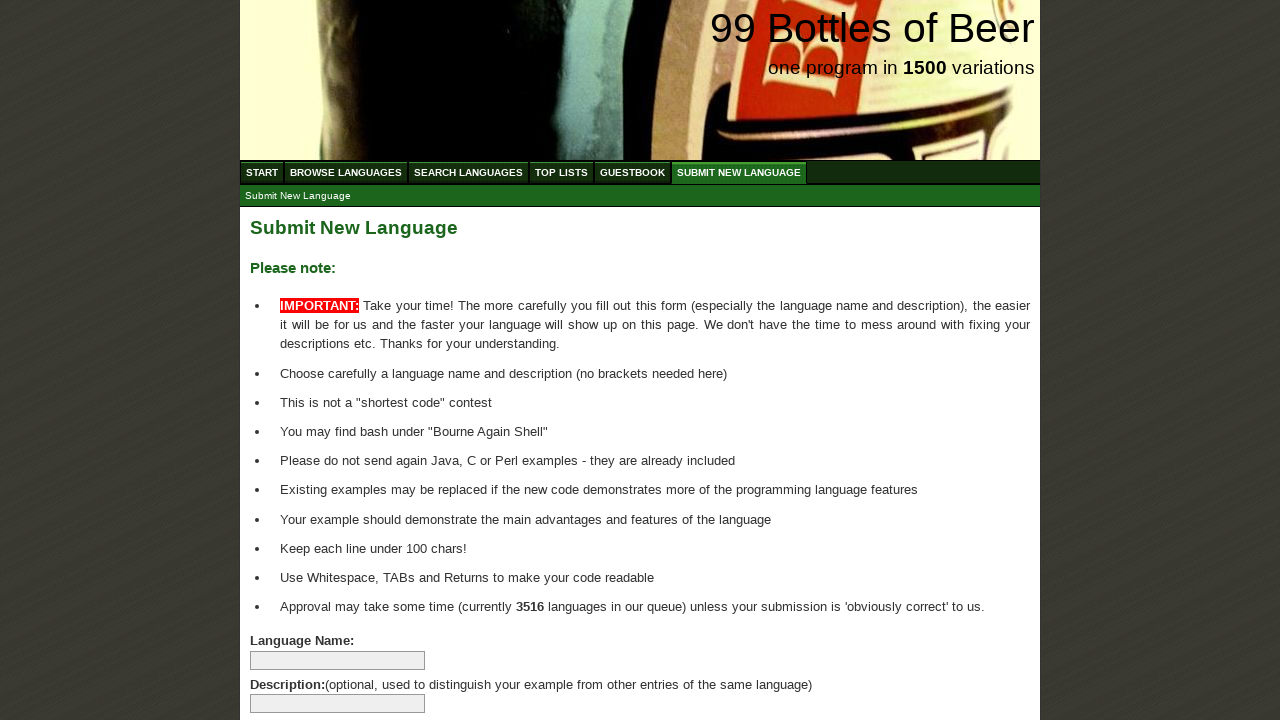

Clicked Submit Language button without filling required fields at (294, 665) on xpath=//input[@name='submitlanguage']
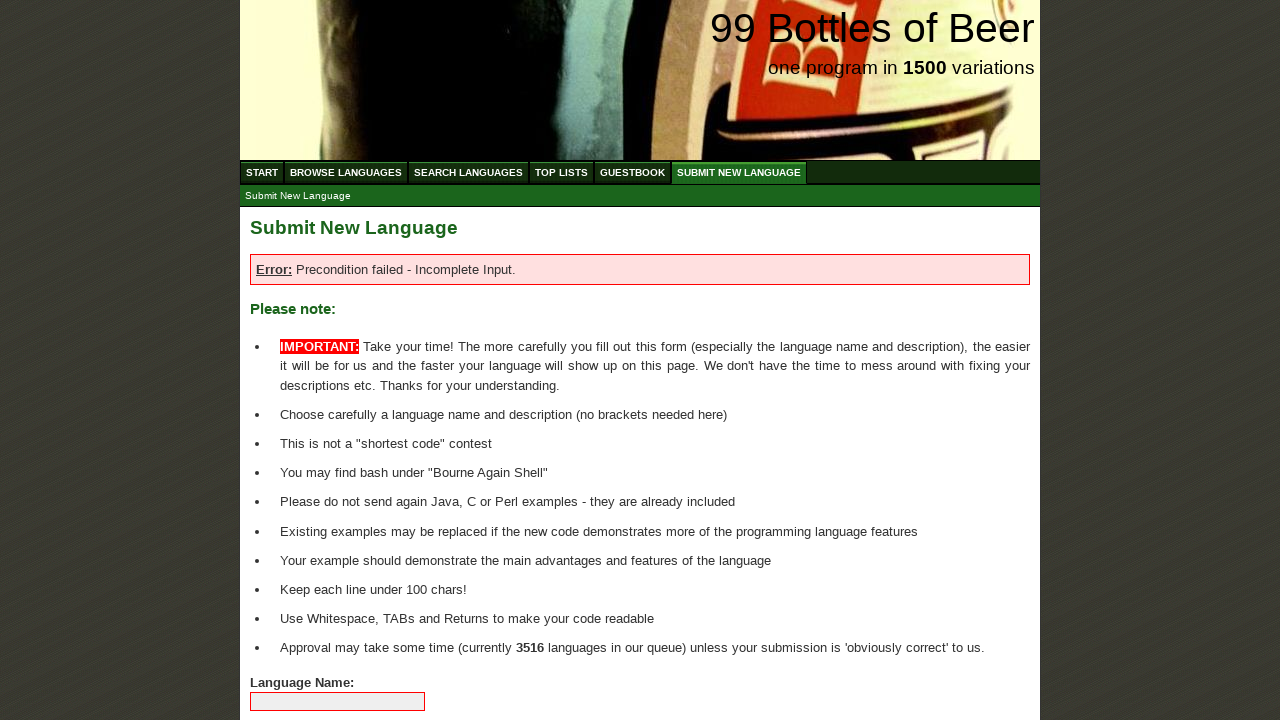

Retrieved error message text from page
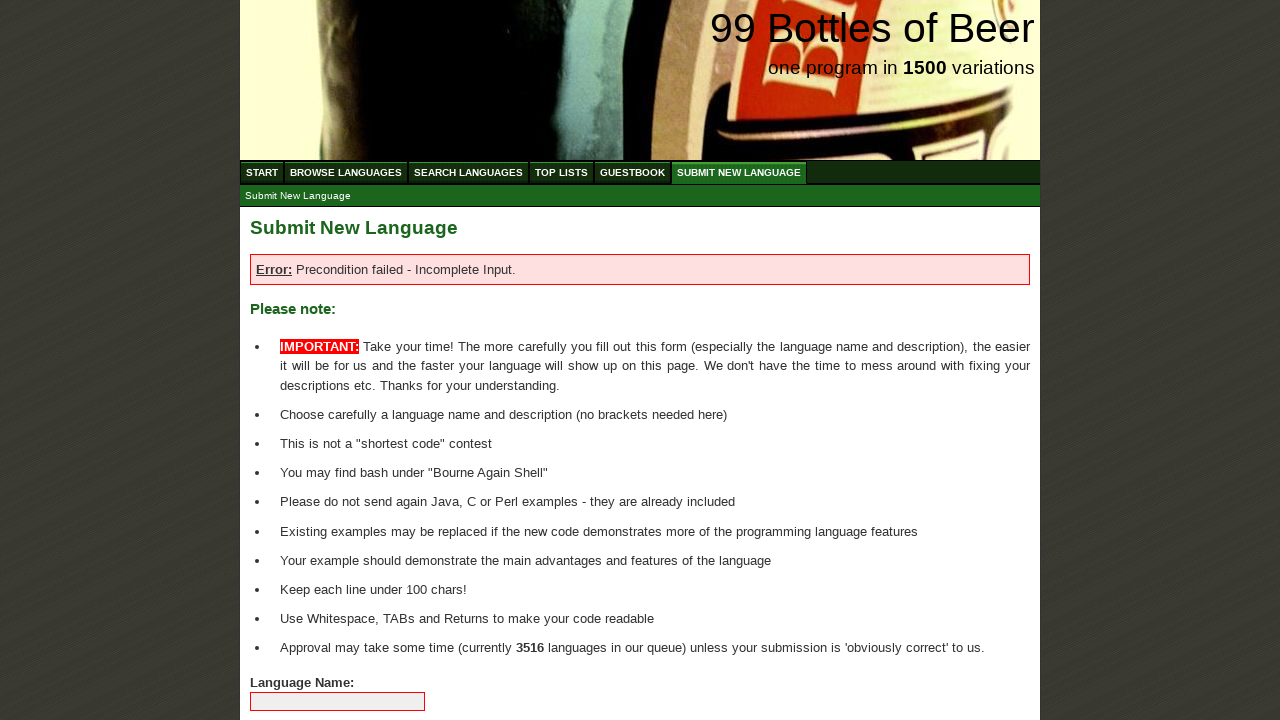

Verified error message: 'Error: Precondition failed - Incomplete Input.'
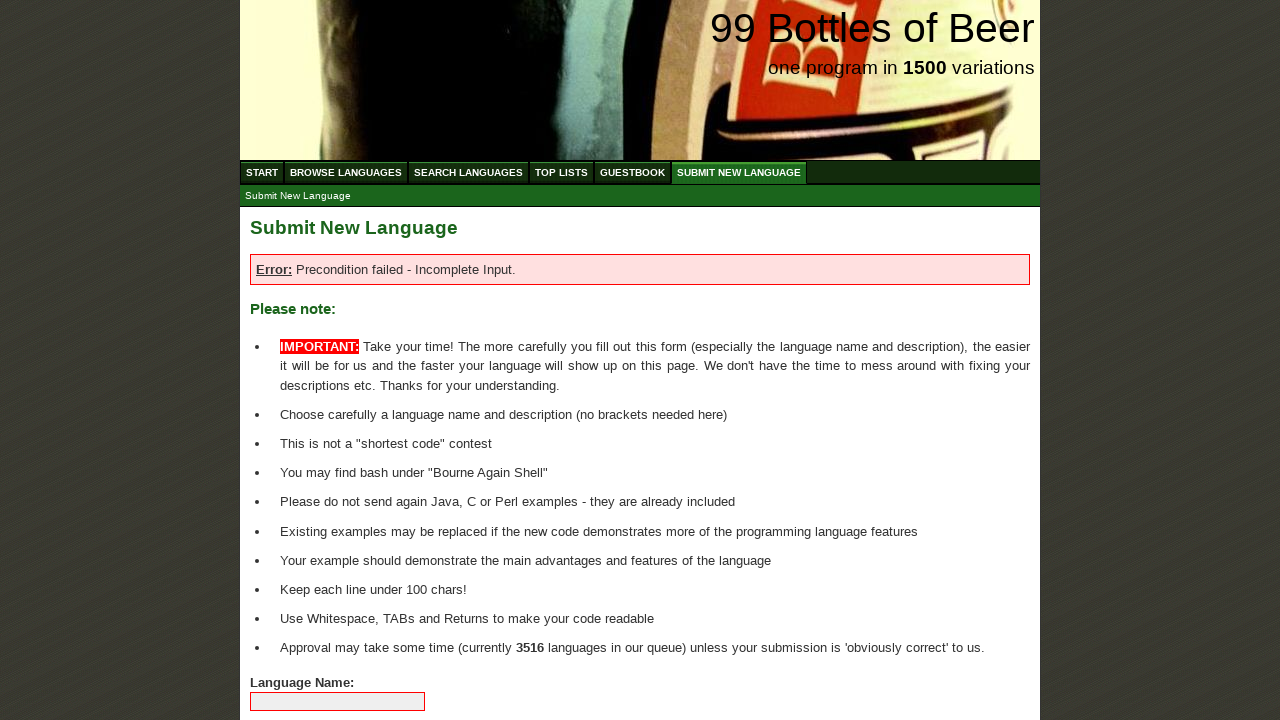

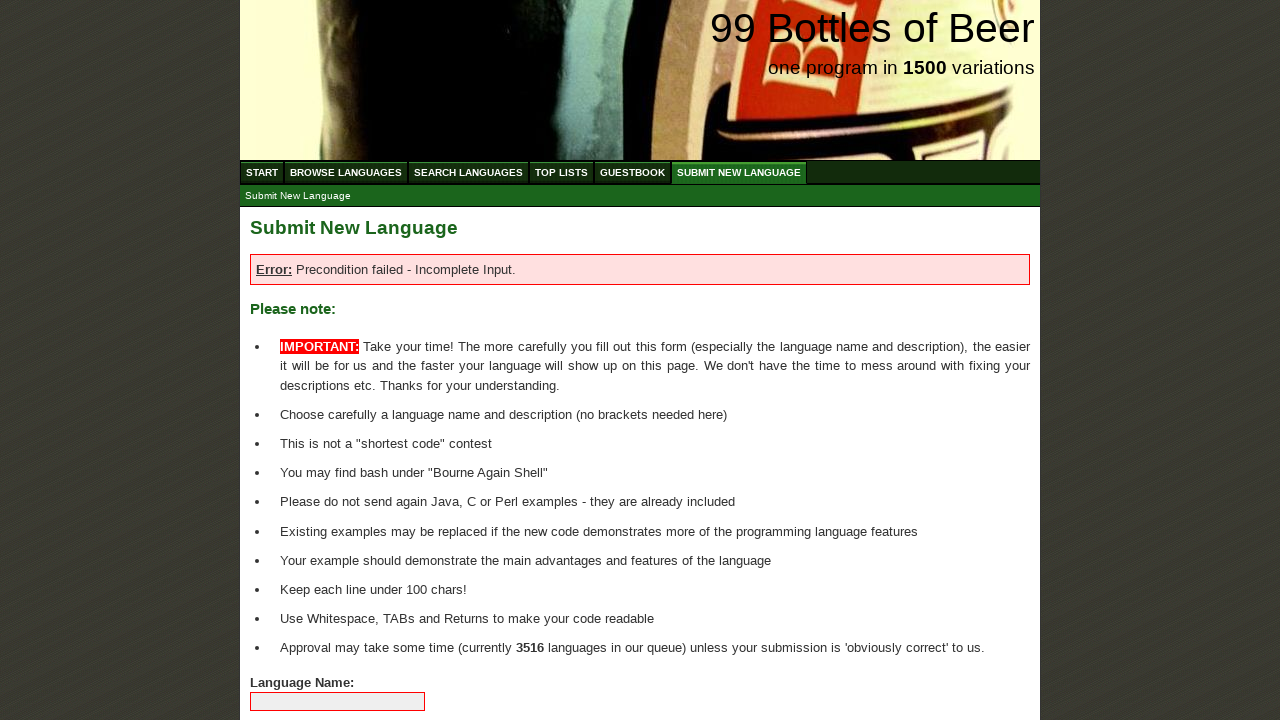